Tests dynamic controls page by clicking a button that removes a checkbox and verifying the "It's gone!" message appears

Starting URL: https://the-internet.herokuapp.com/dynamic_controls

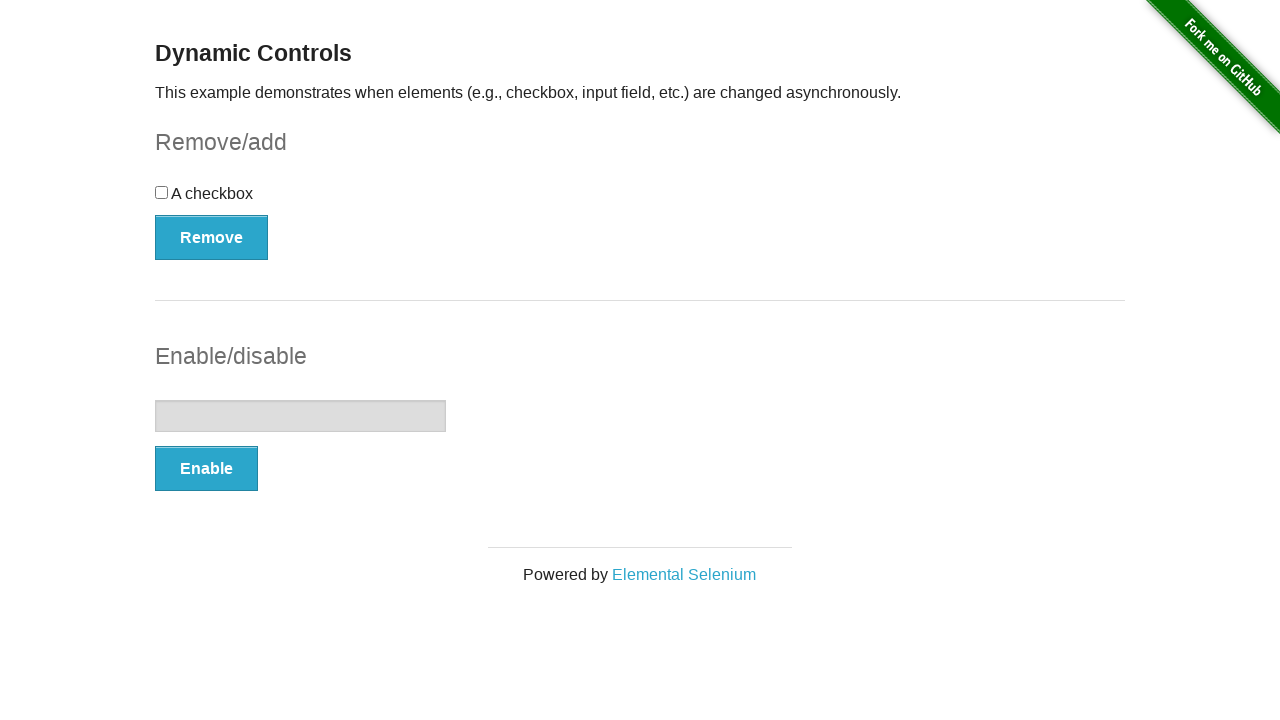

Navigated to dynamic controls page
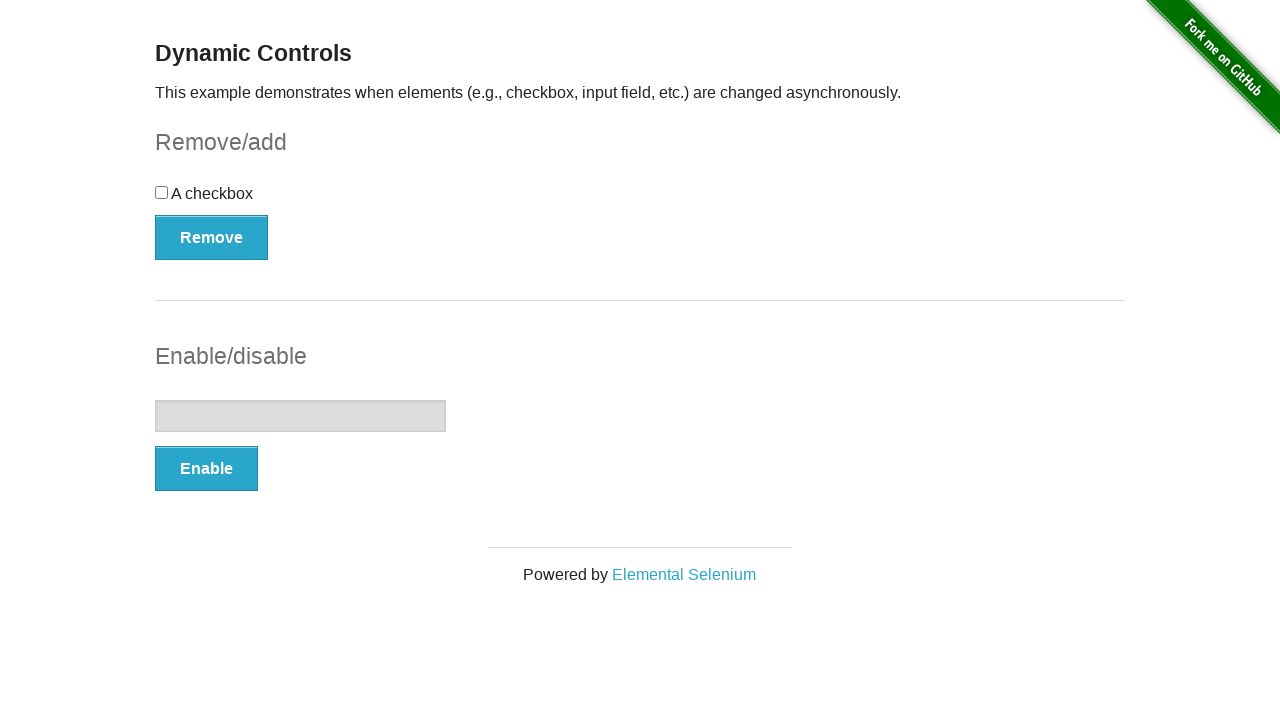

Clicked remove button for checkbox at (212, 237) on #checkbox-example > button
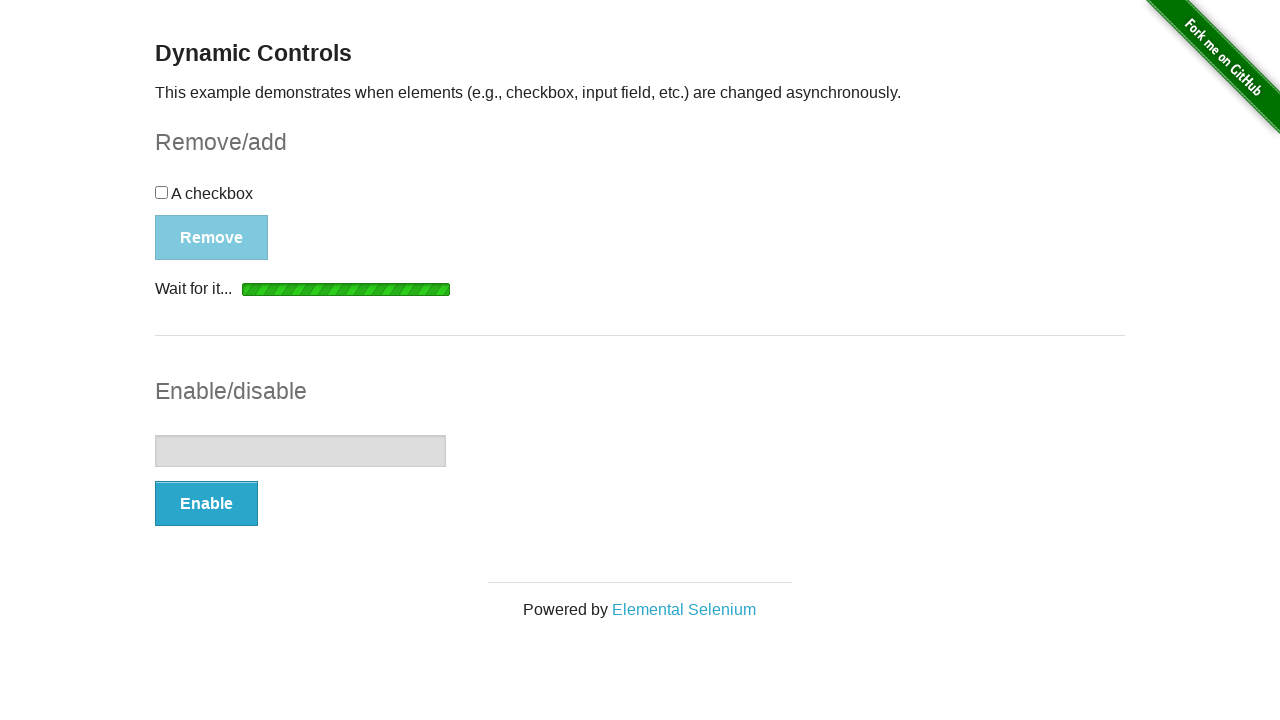

Waited for 'It's gone!' message to become visible
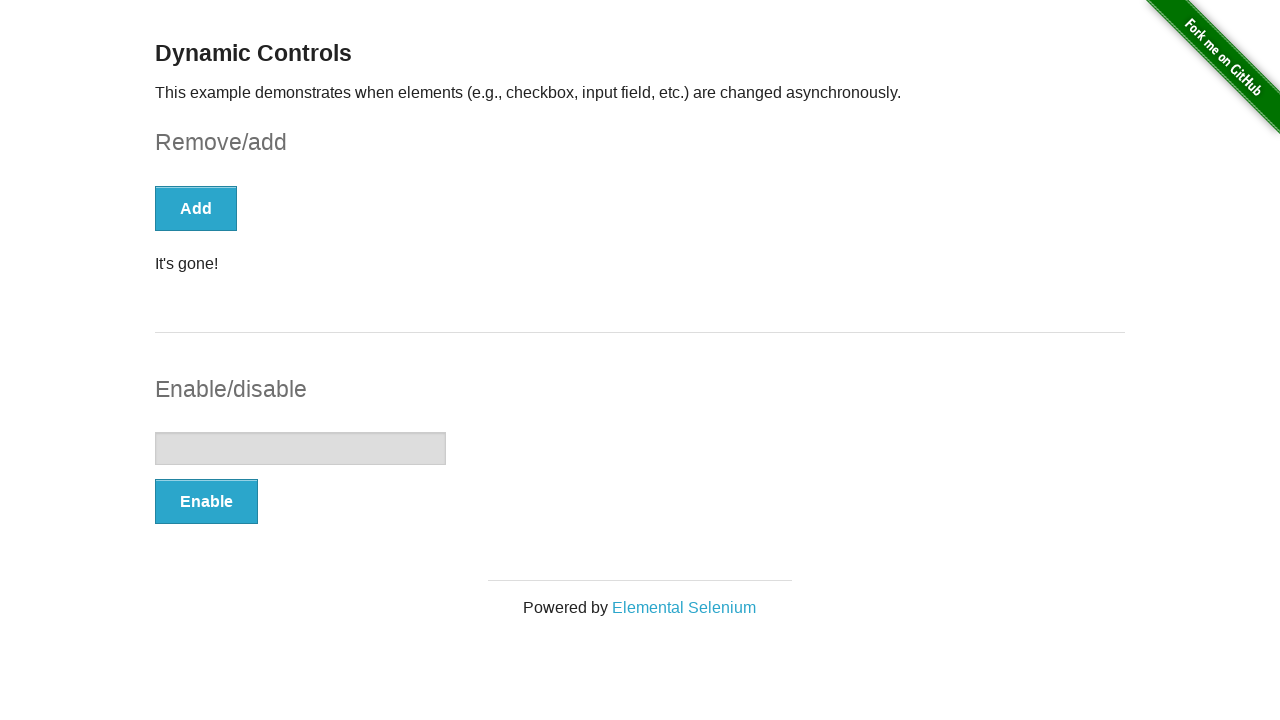

Verified message text equals 'It's gone!'
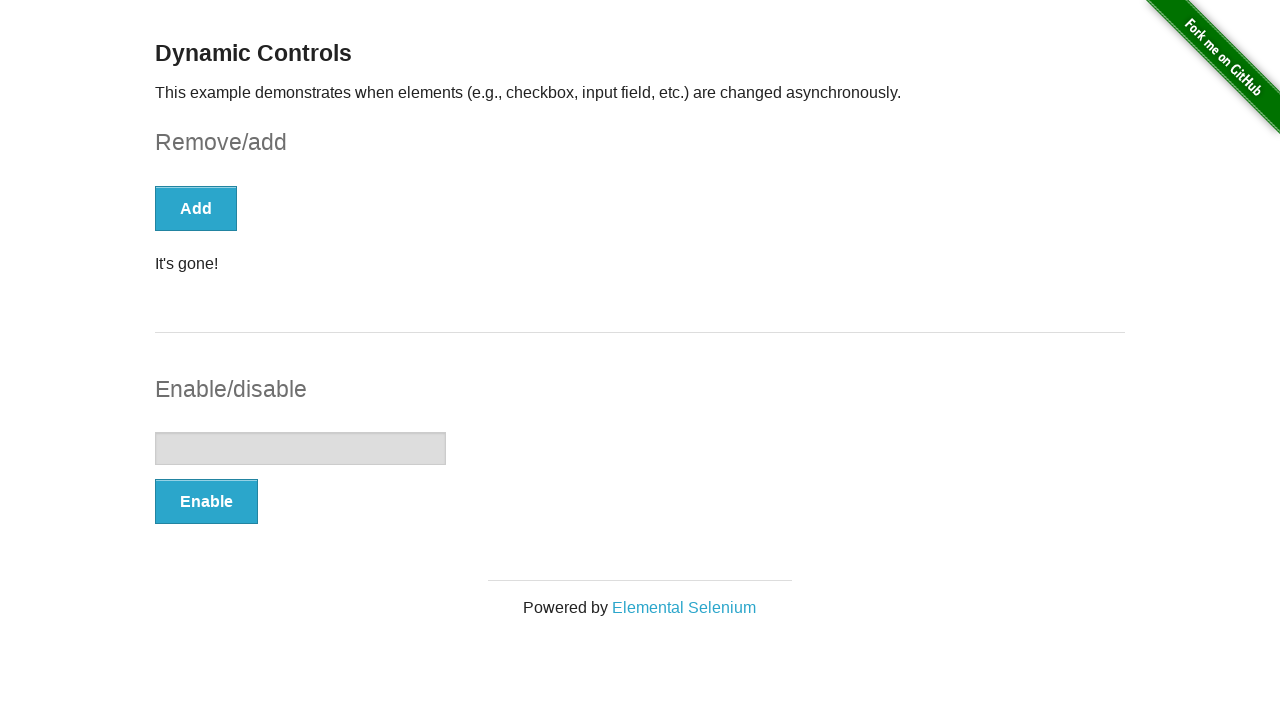

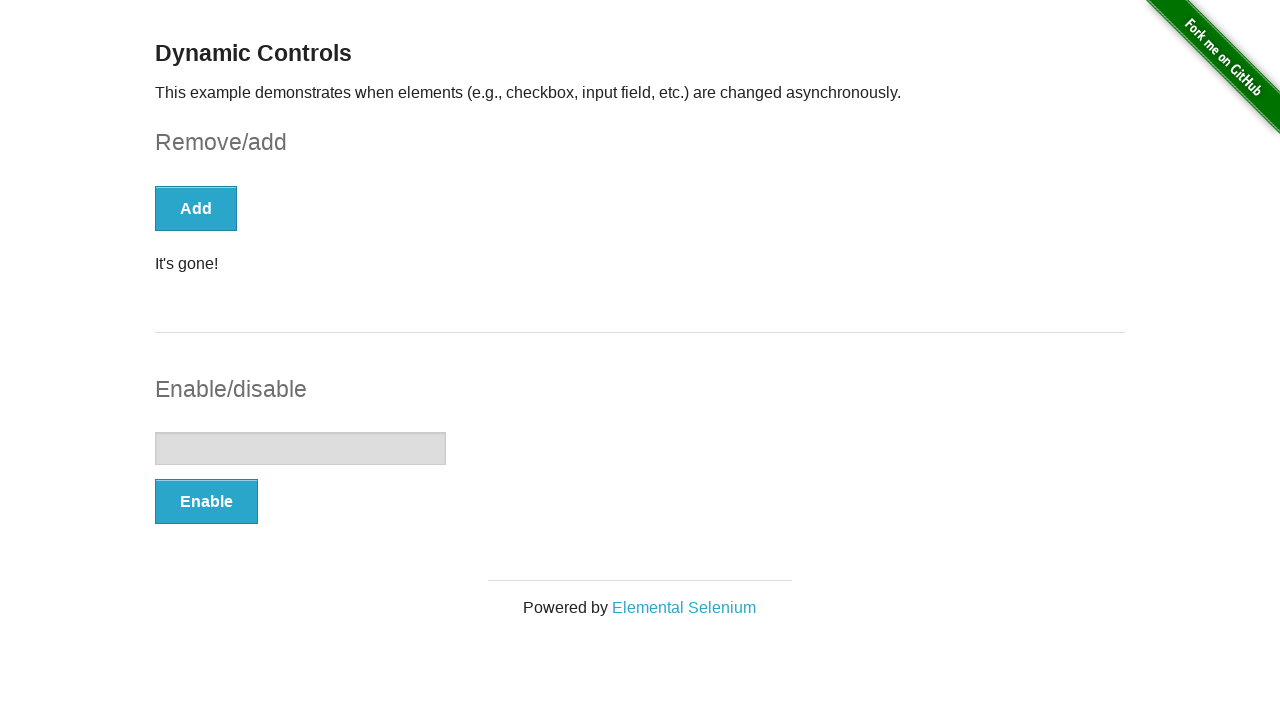